Tests registration form validation with password less than 6 characters and verifies error messages

Starting URL: https://alada.vn/tai-khoan/dang-ky.html

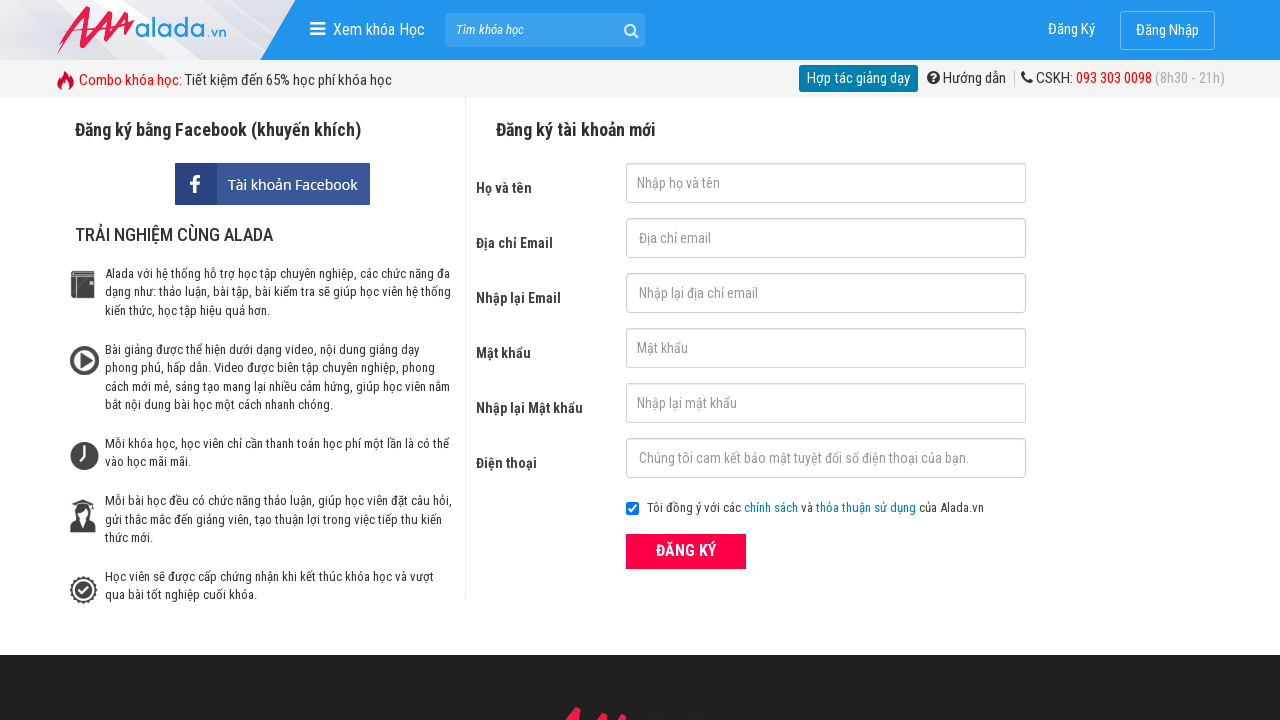

Filled first name field with 'Chu Thị Hoa' on #txtFirstname
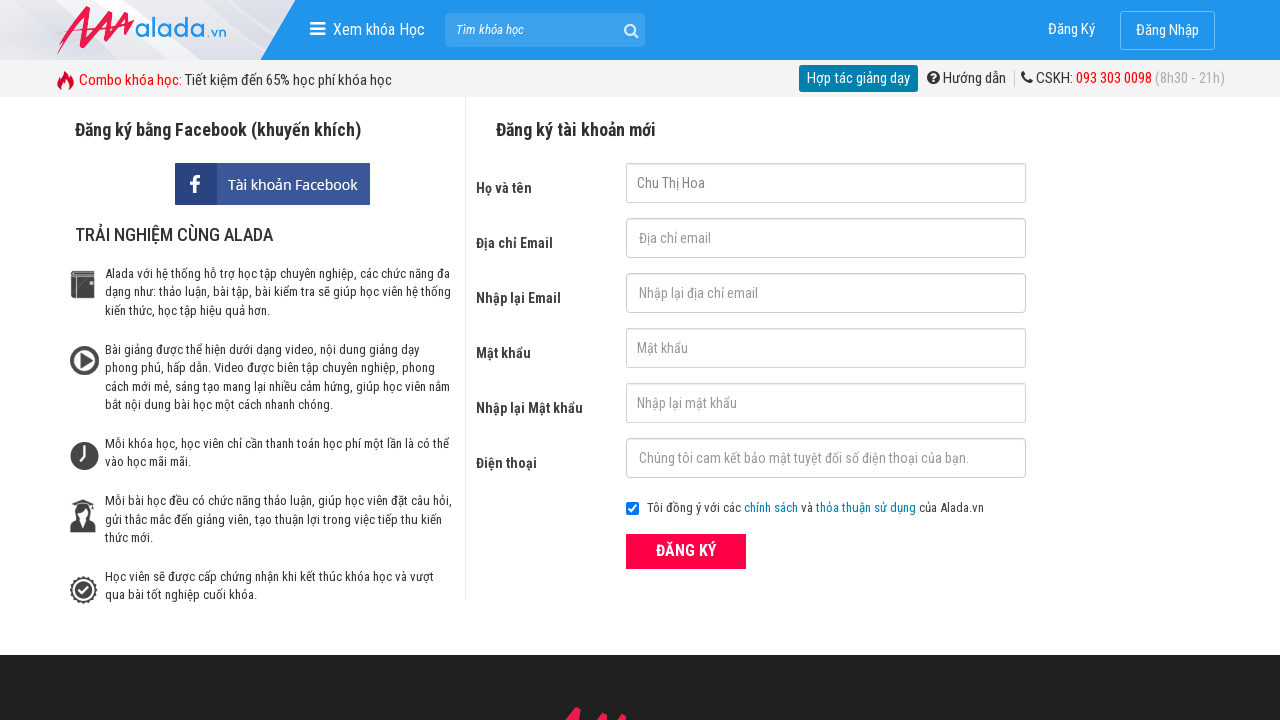

Filled email field with 'abc@gmail.com' on #txtEmail
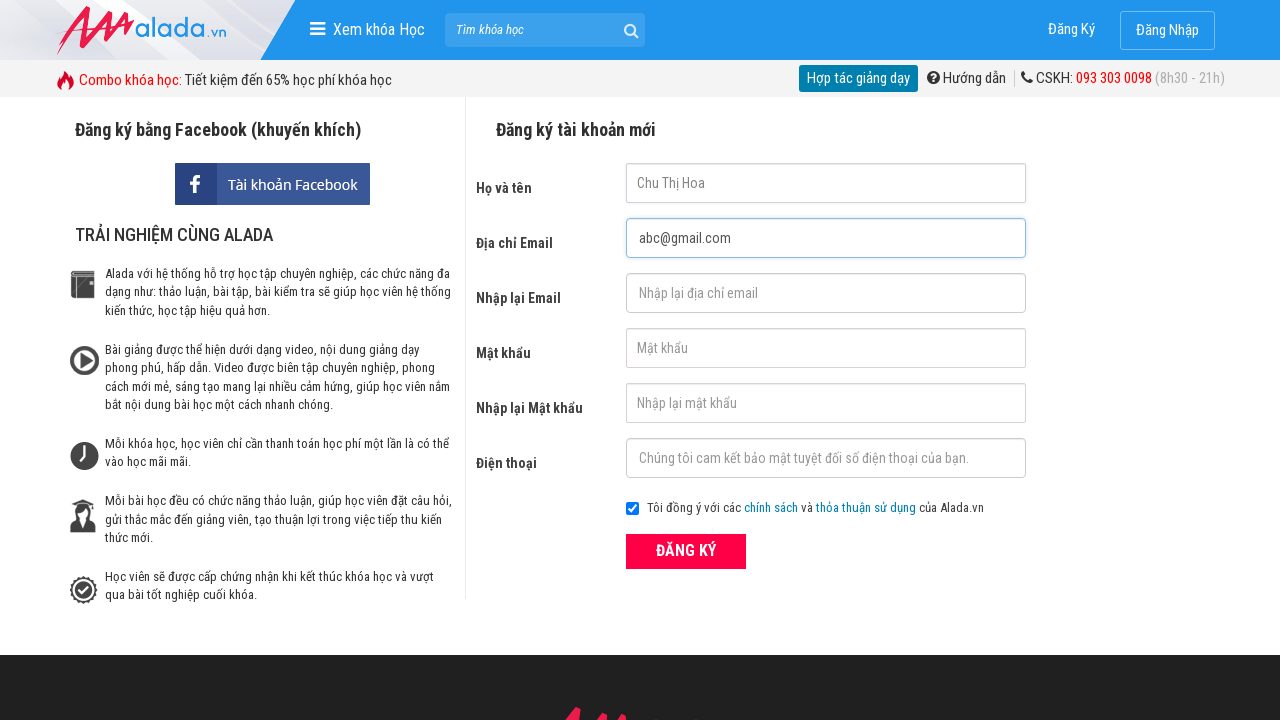

Filled confirm email field with 'abc@gmail.com' on #txtCEmail
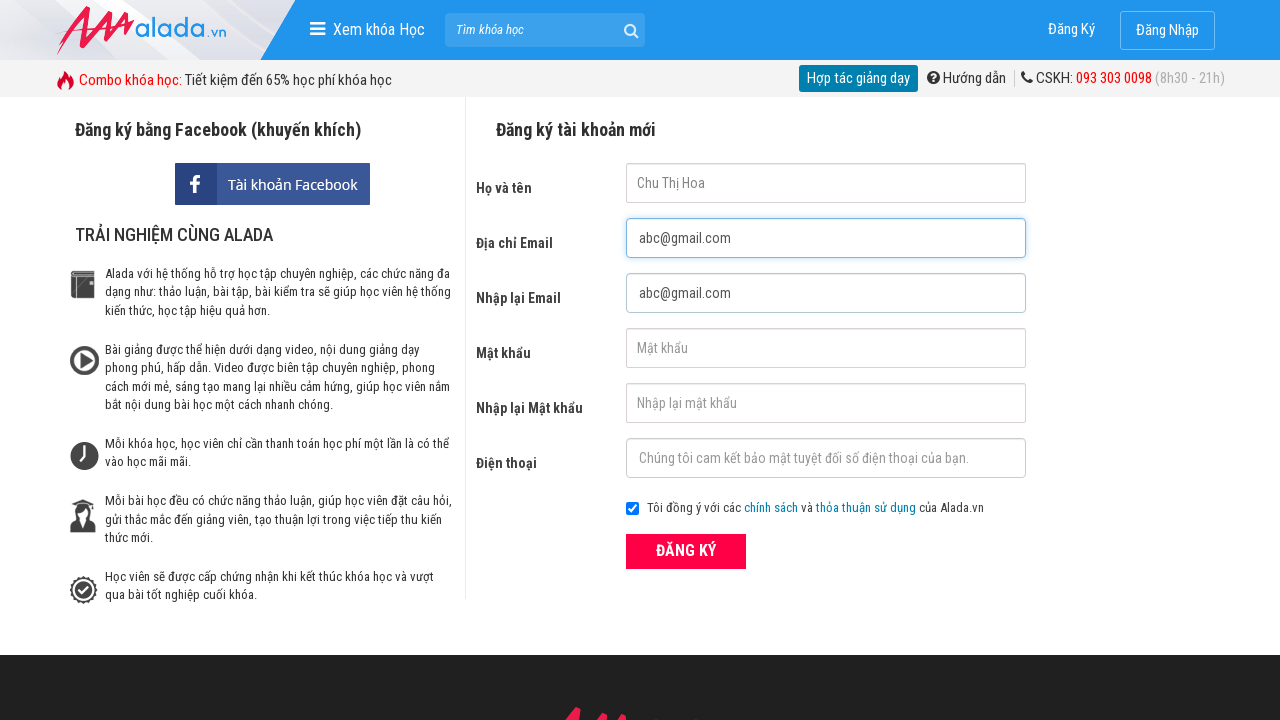

Filled password field with '12345' (less than 6 characters) on #txtPassword
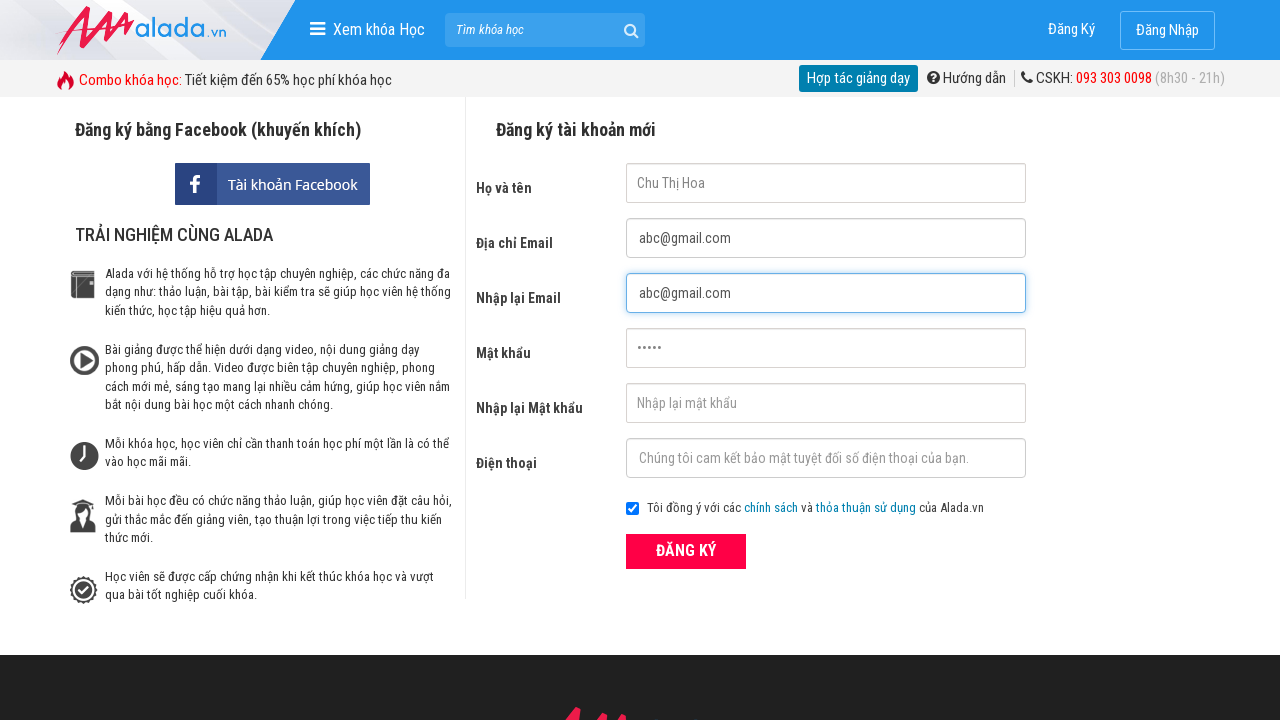

Filled confirm password field with '12345' on #txtCPassword
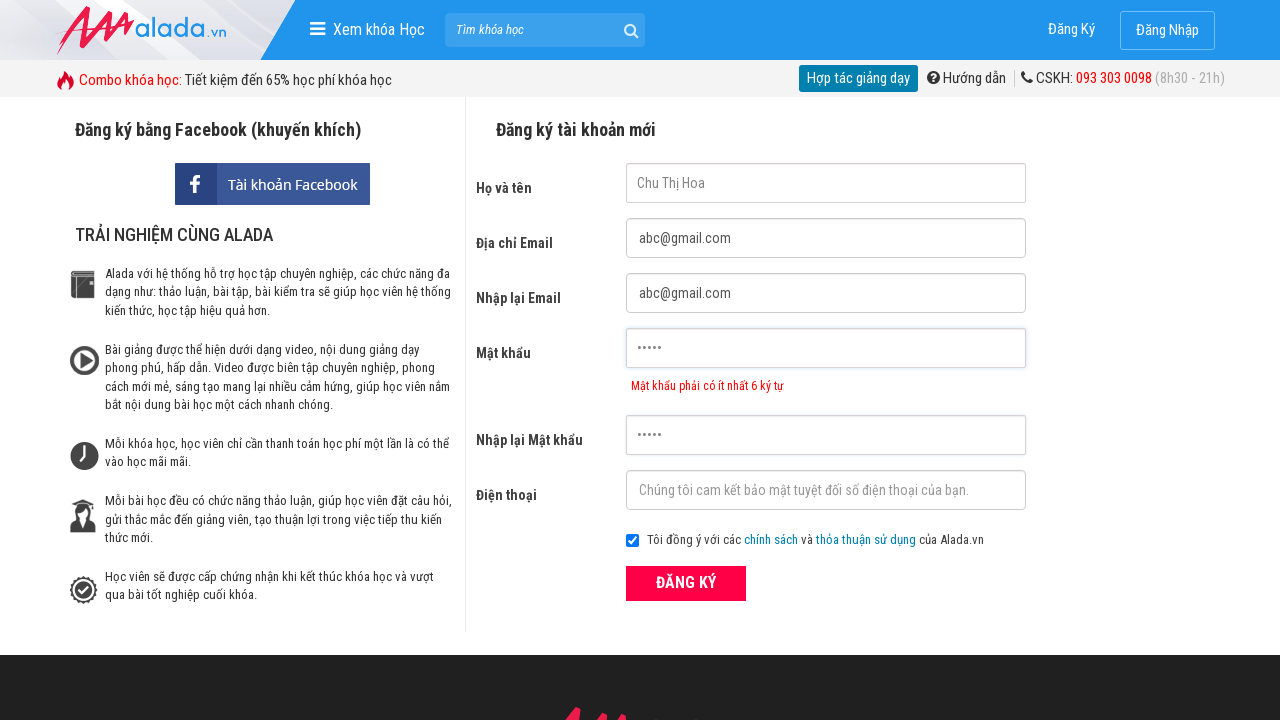

Filled phone field with '0986079004' on #txtPhone
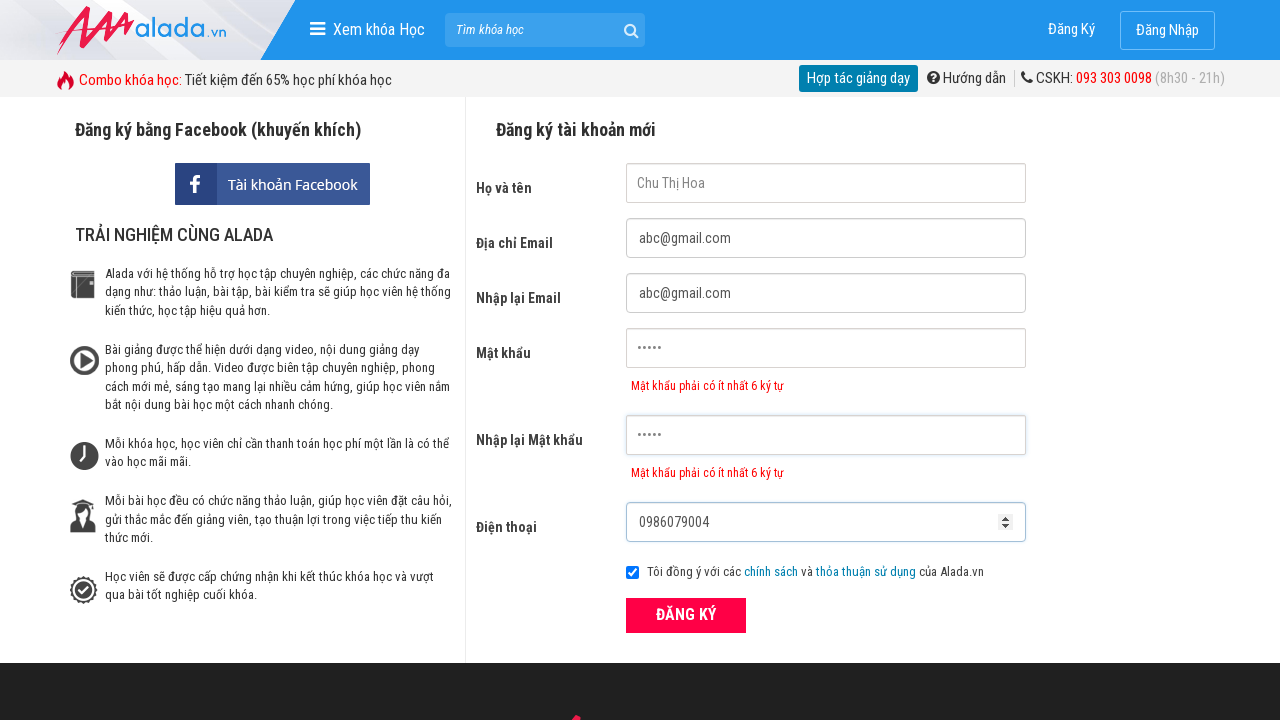

Clicked submit button to register at (686, 615) on button[type='submit']
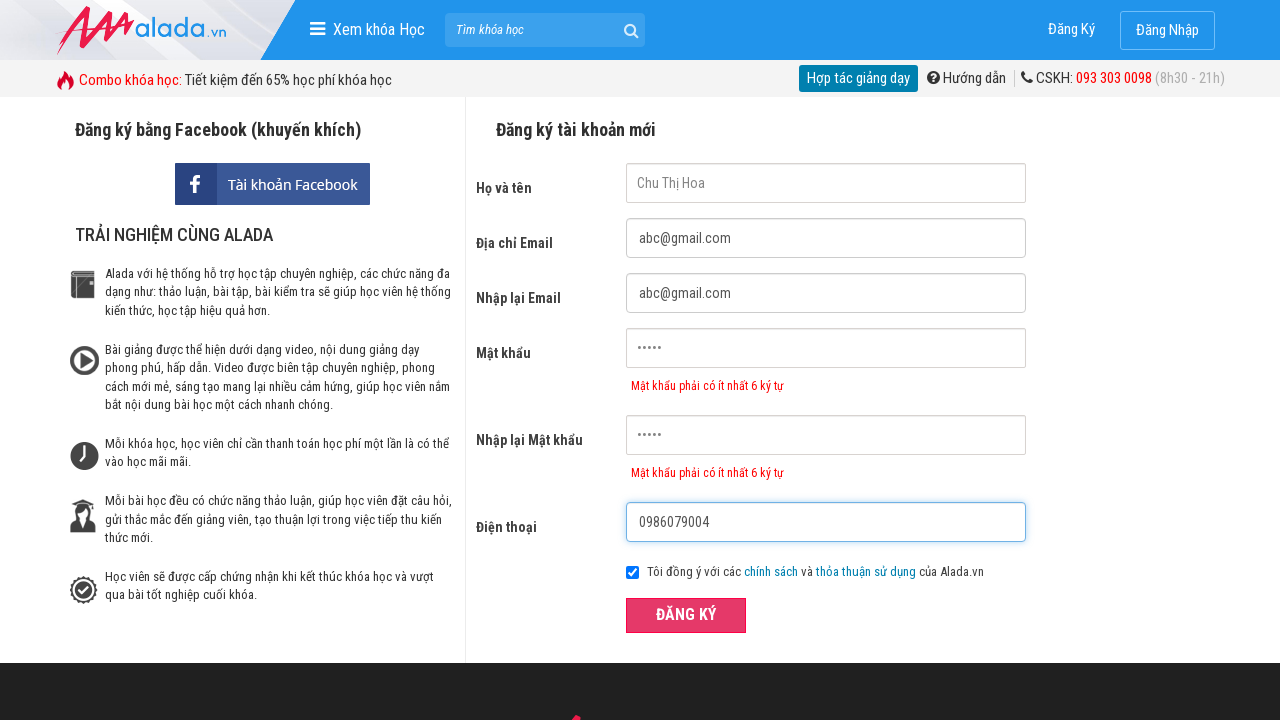

Password error message appeared, validating form rejection
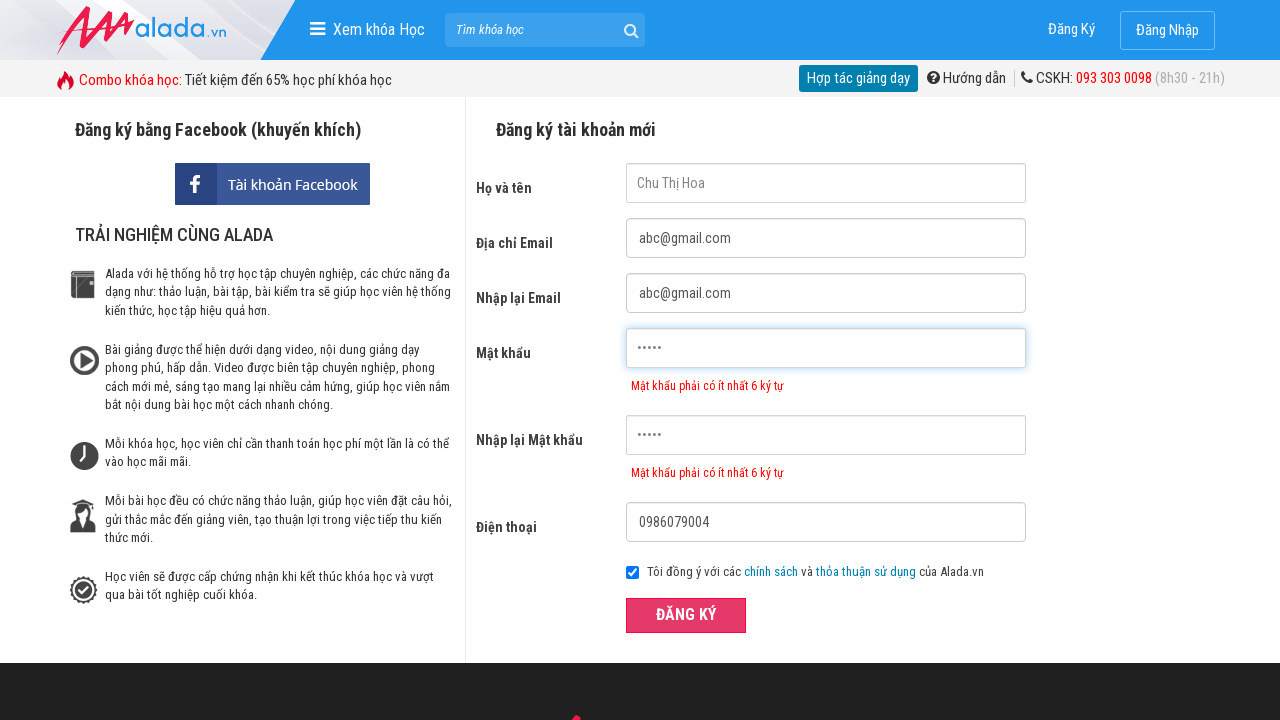

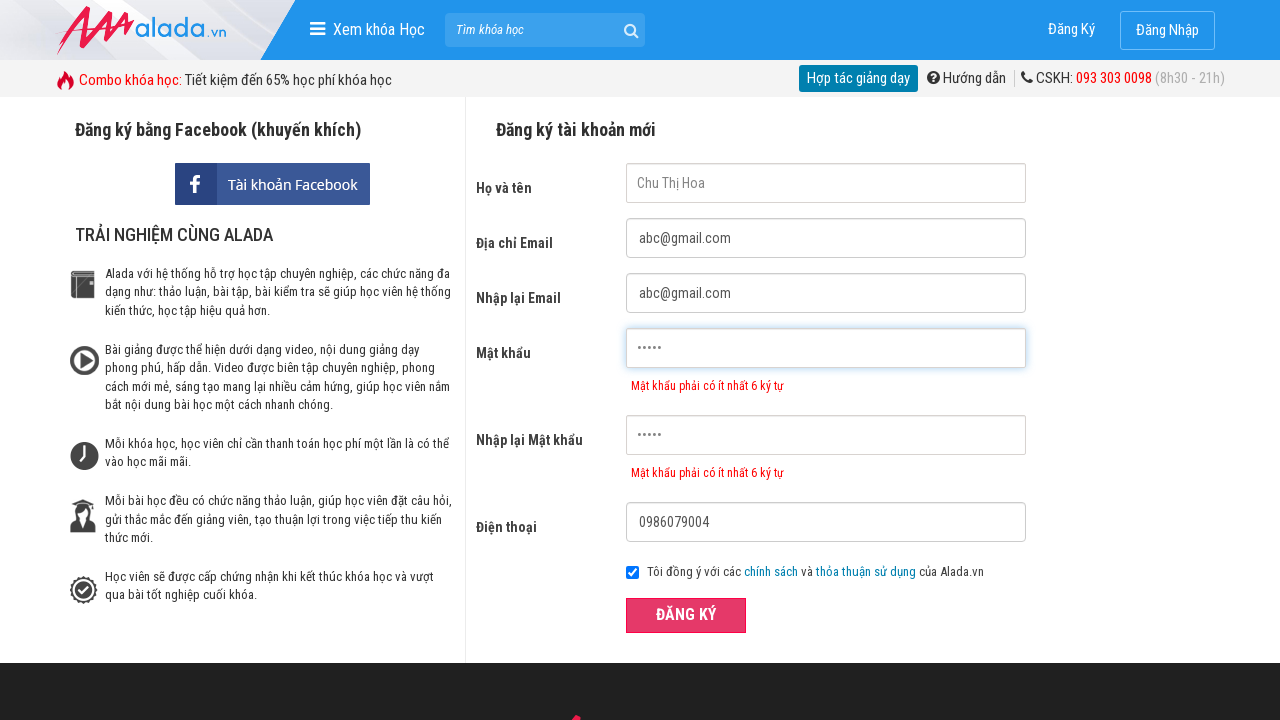